Tests radio button functionality by clicking on the "Yes" radio button option on a demo QA page

Starting URL: https://demoqa.com/radio-button

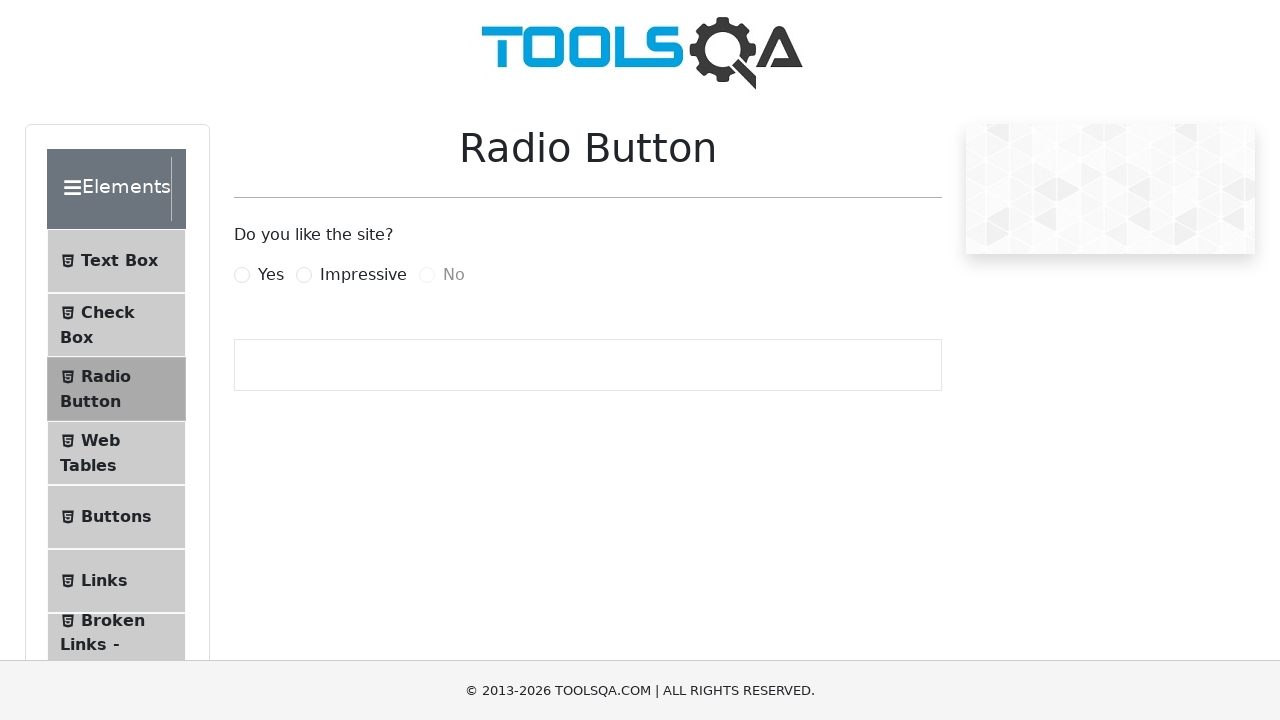

Navigated to radio button demo page at https://demoqa.com/radio-button
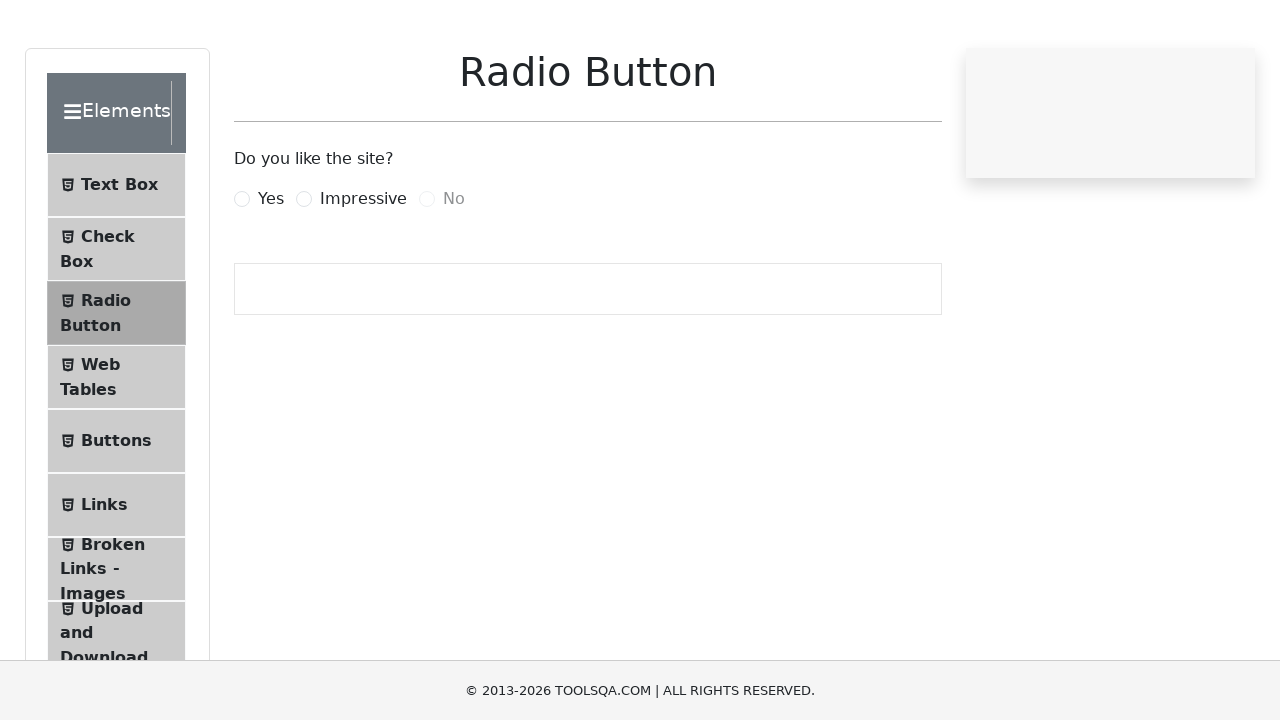

Clicked on the 'Yes' radio button label at (271, 275) on label[for='yesRadio']
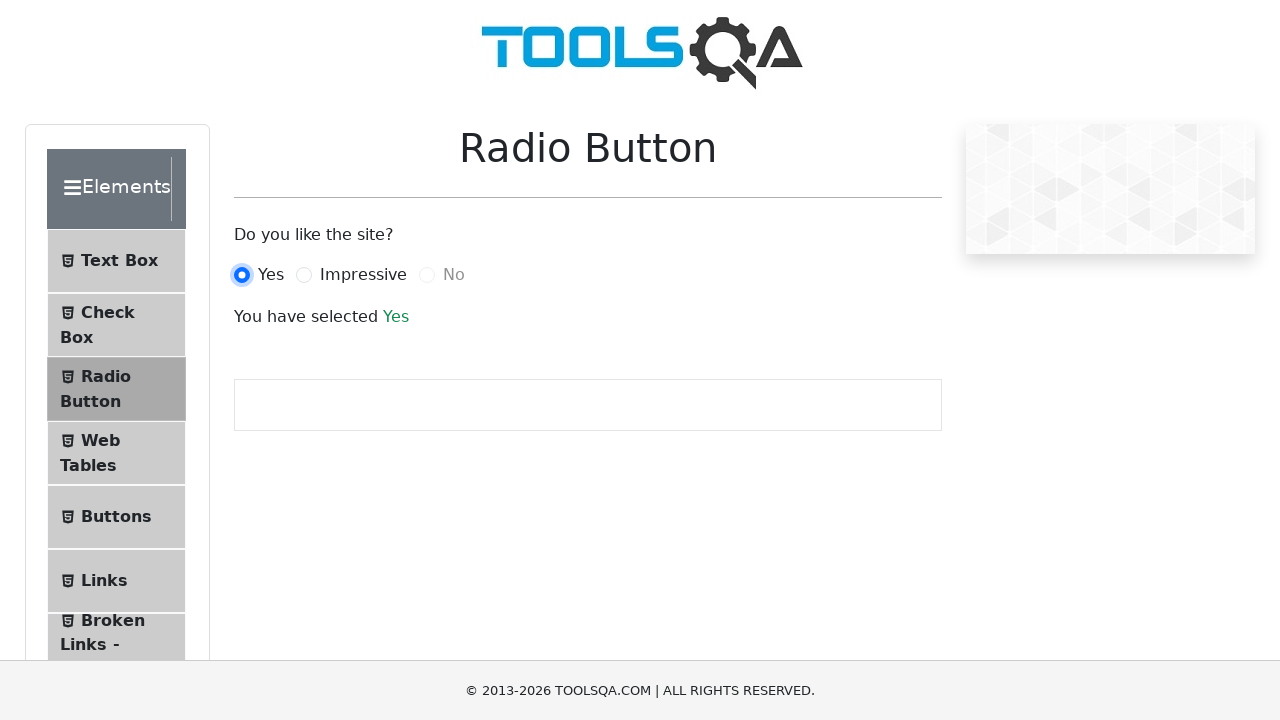

Success message appeared confirming the 'Yes' radio button is selected
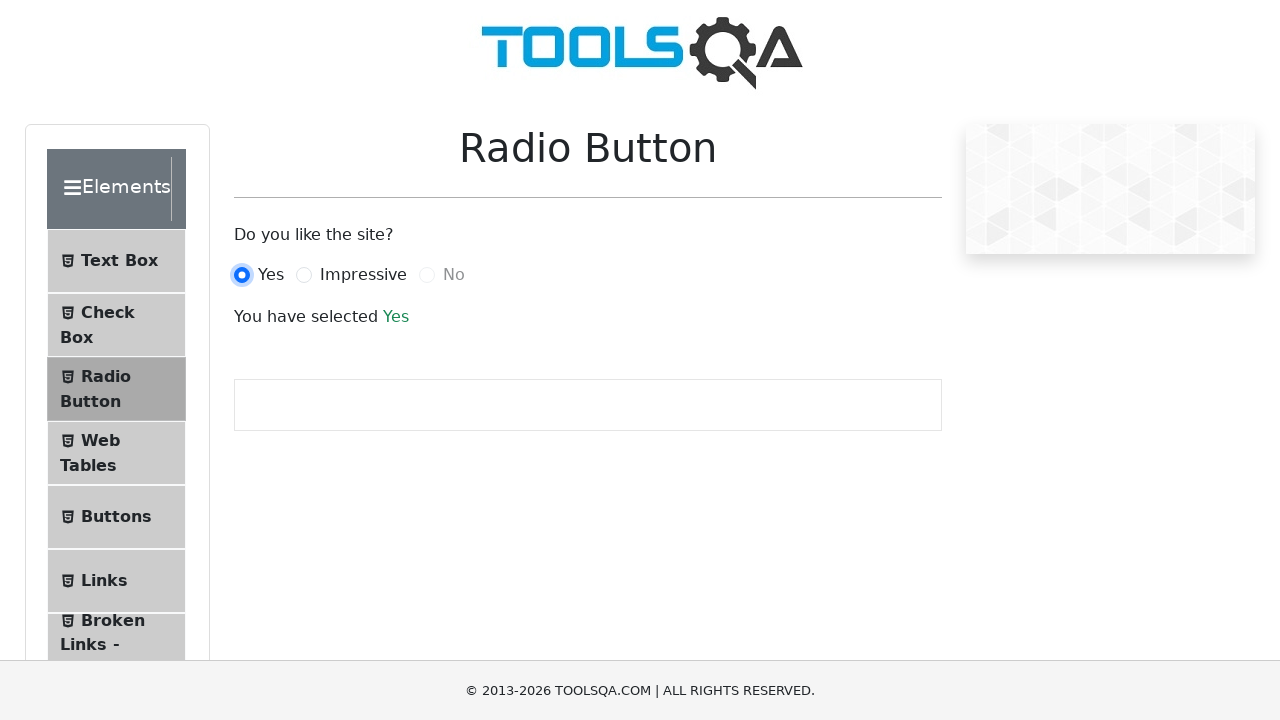

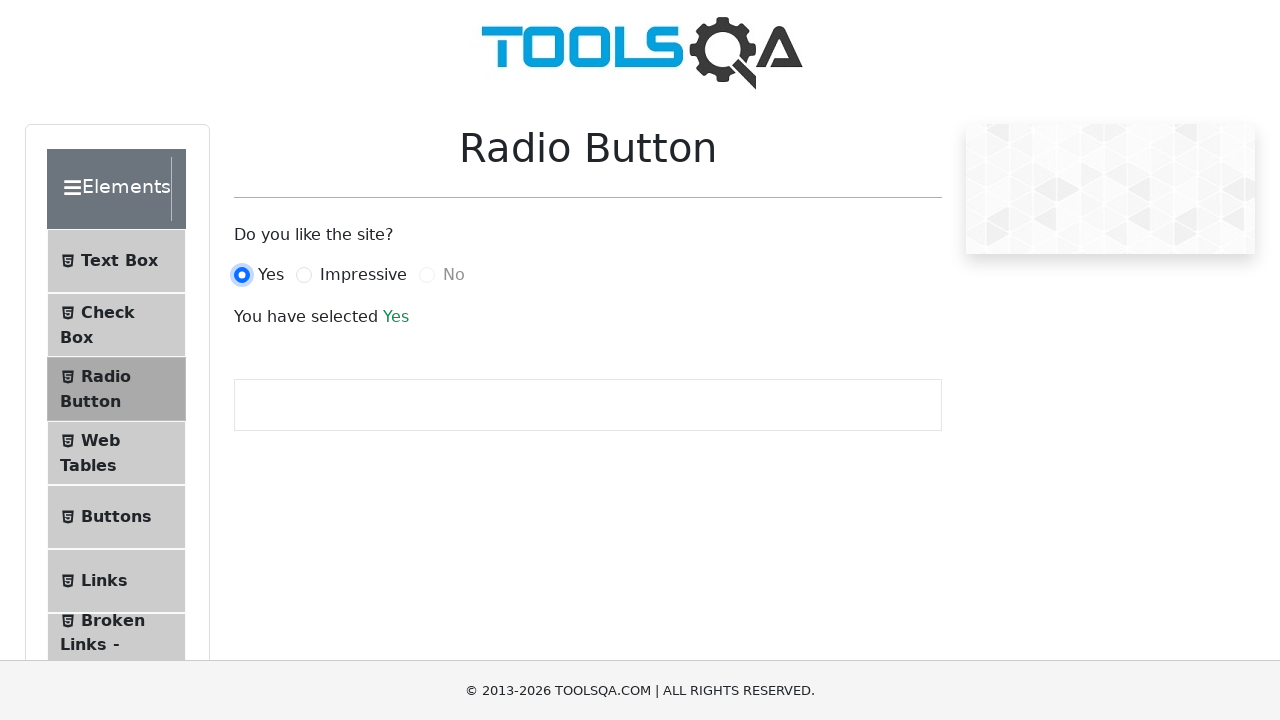